Tests clearing the complete state of all items by checking and unchecking the toggle all checkbox

Starting URL: https://demo.playwright.dev/todomvc

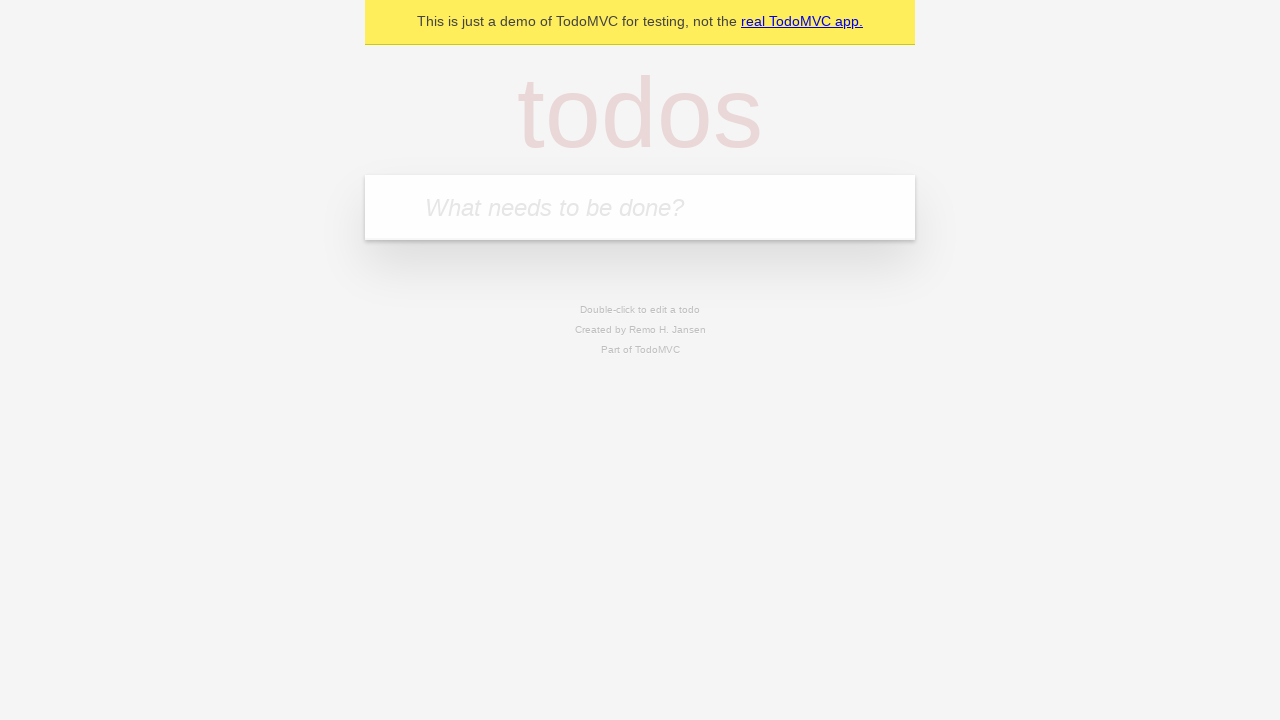

Filled todo input with 'buy some cheese' on internal:attr=[placeholder="What needs to be done?"i]
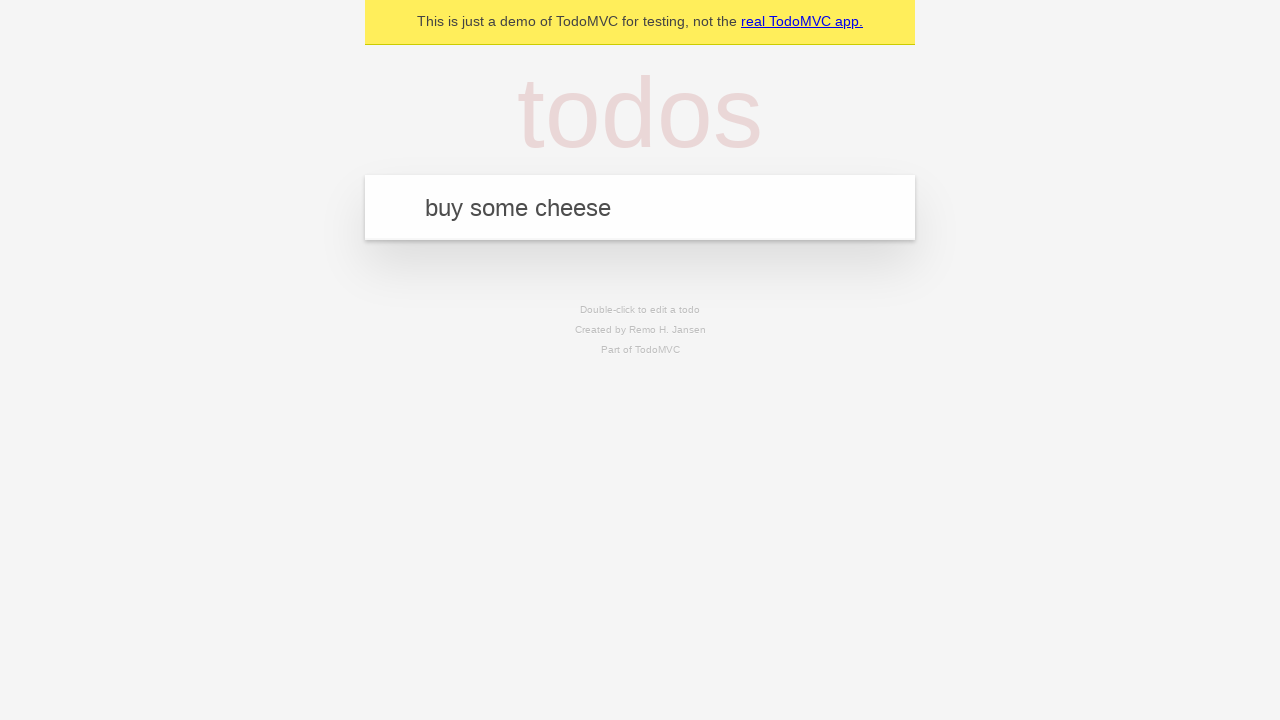

Pressed Enter to create todo 'buy some cheese' on internal:attr=[placeholder="What needs to be done?"i]
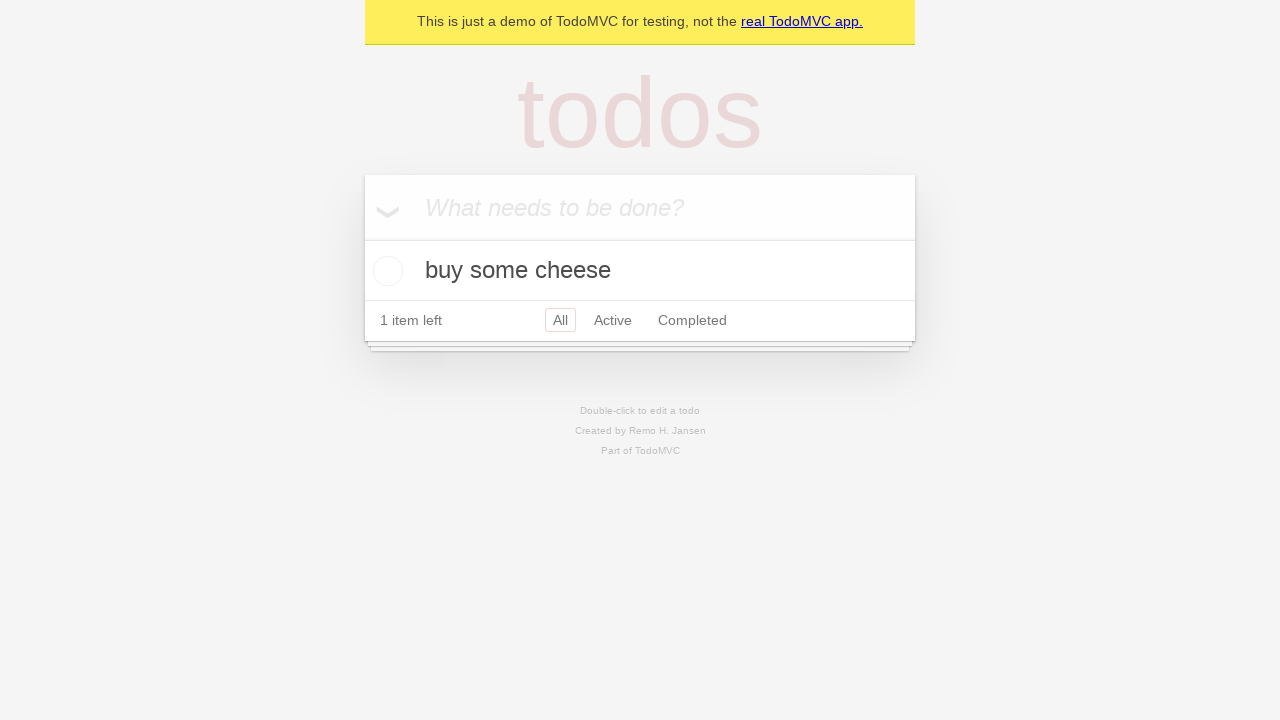

Filled todo input with 'feed the cat' on internal:attr=[placeholder="What needs to be done?"i]
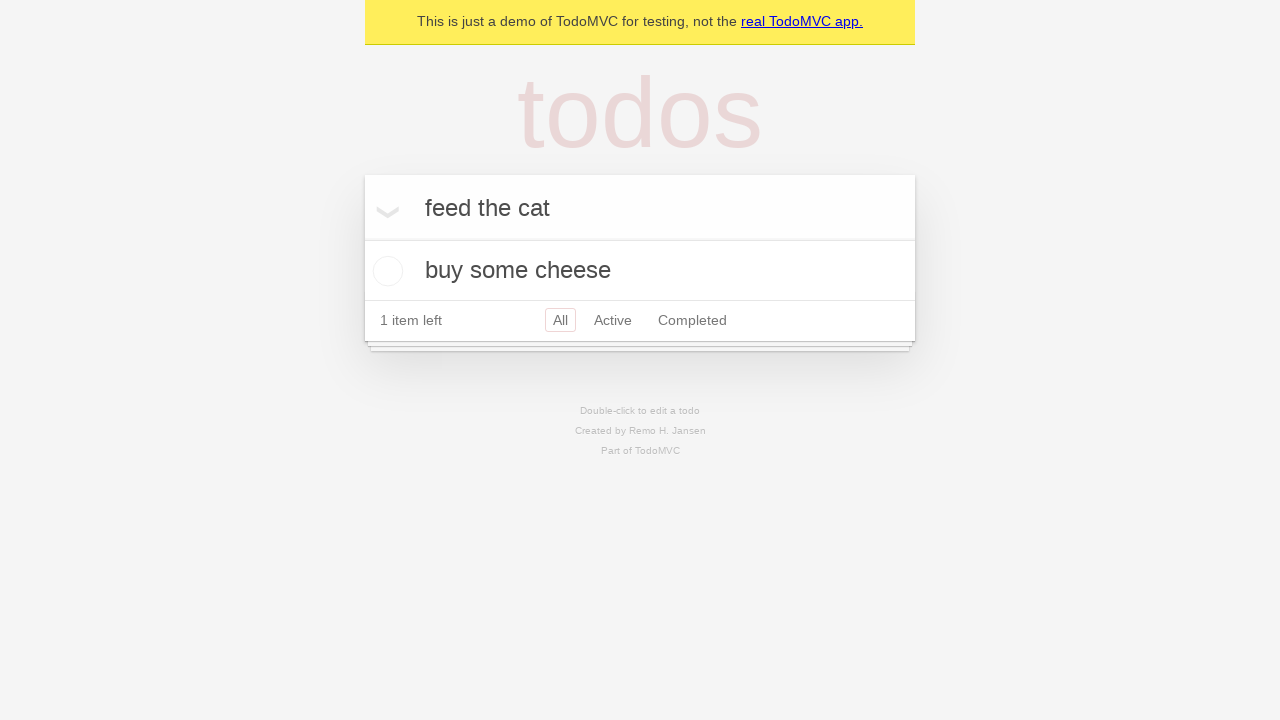

Pressed Enter to create todo 'feed the cat' on internal:attr=[placeholder="What needs to be done?"i]
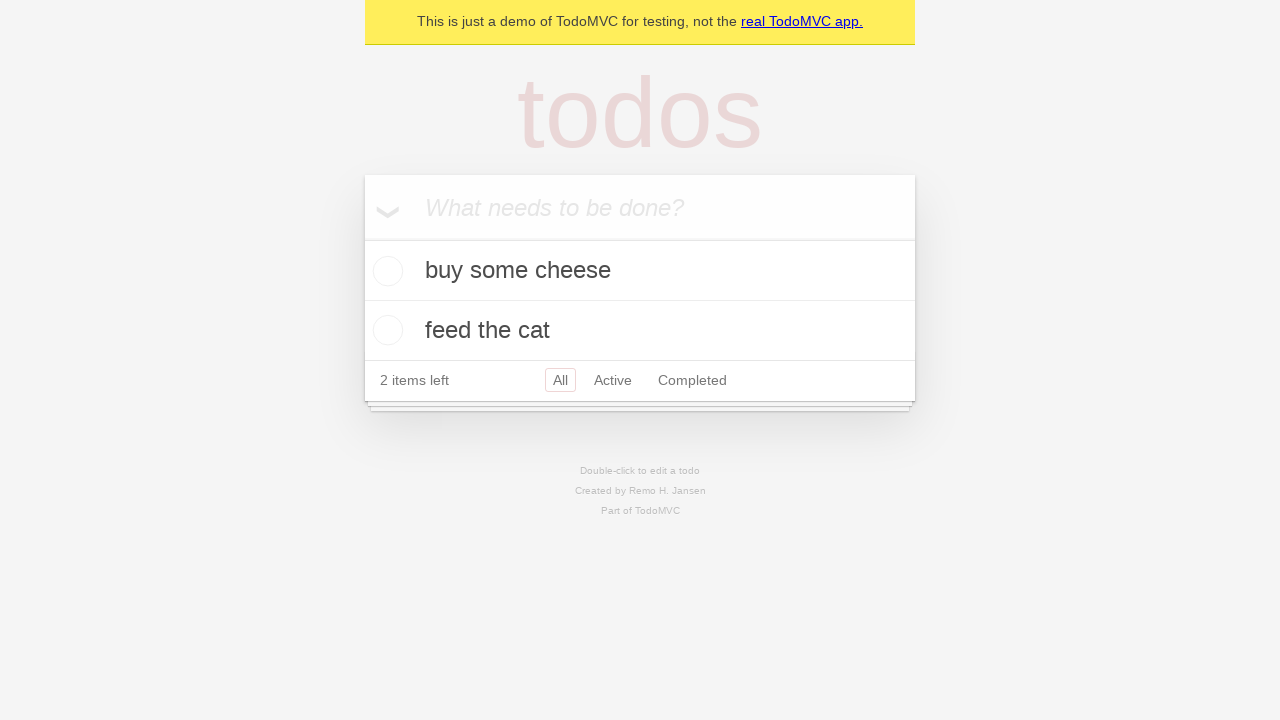

Filled todo input with 'book a doctors appointment' on internal:attr=[placeholder="What needs to be done?"i]
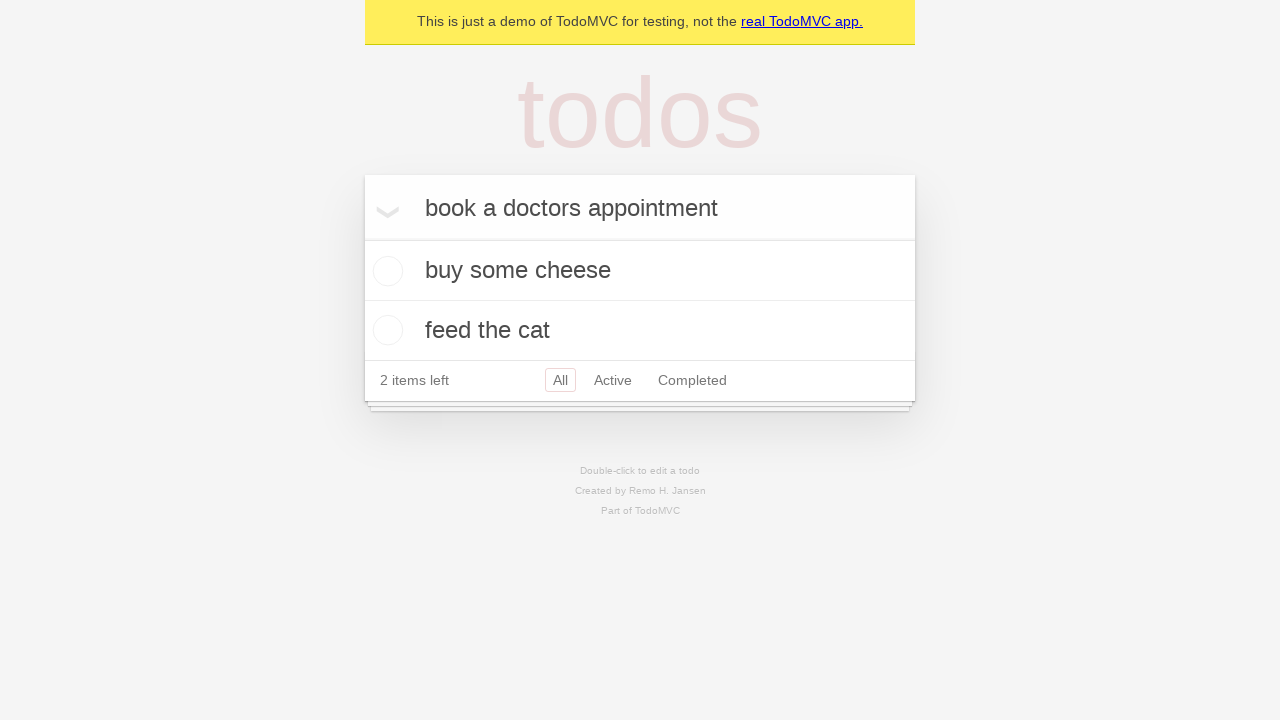

Pressed Enter to create todo 'book a doctors appointment' on internal:attr=[placeholder="What needs to be done?"i]
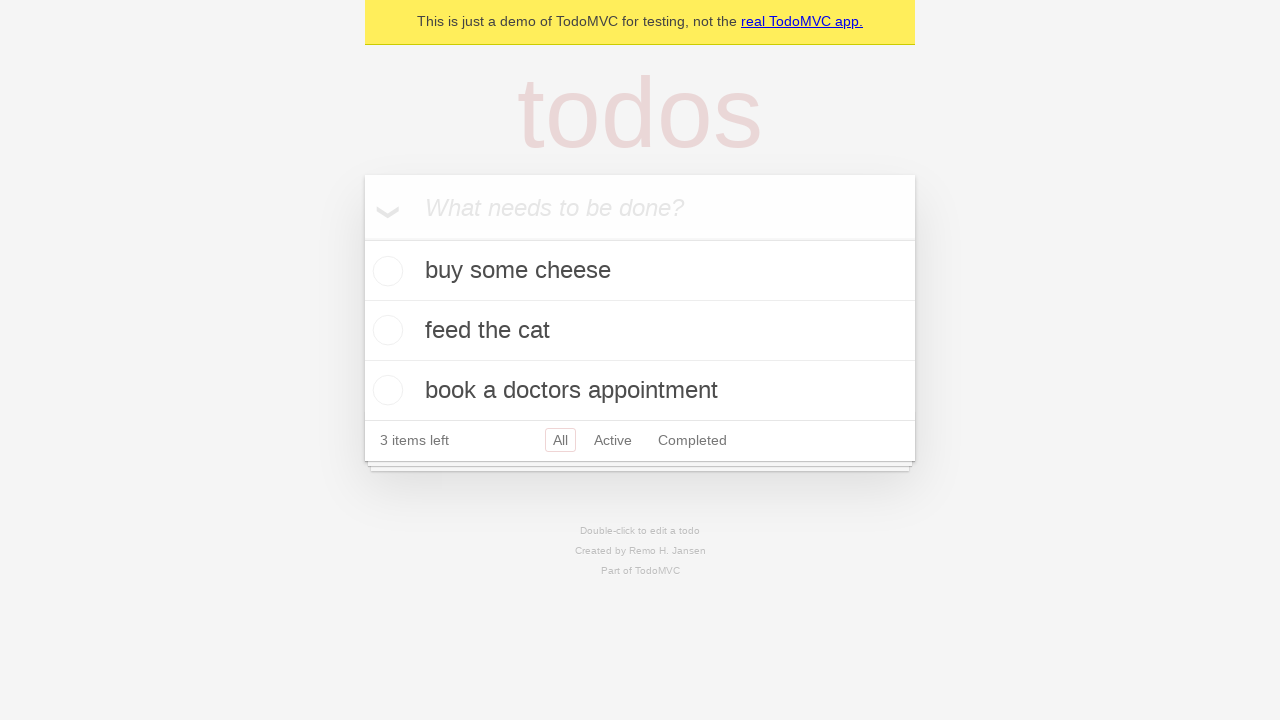

Waited for all 3 todos to be created
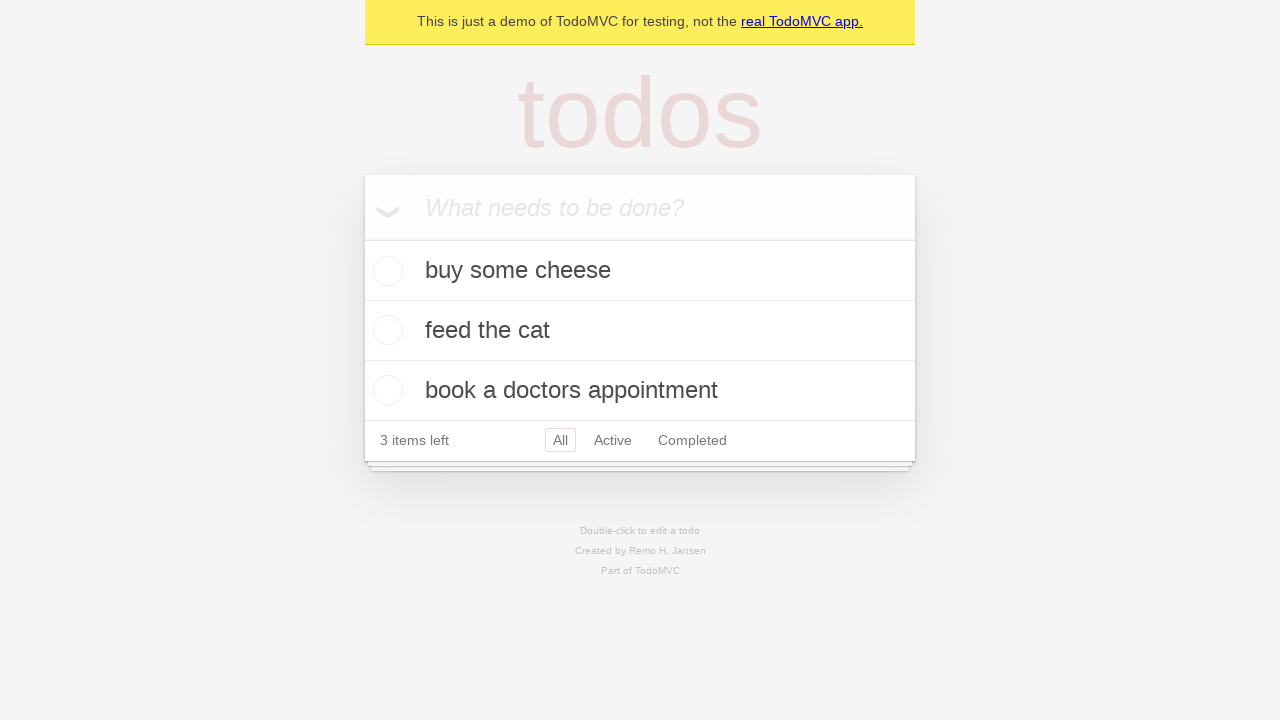

Clicked toggle all checkbox to mark all items as complete at (362, 238) on internal:label="Mark all as complete"i
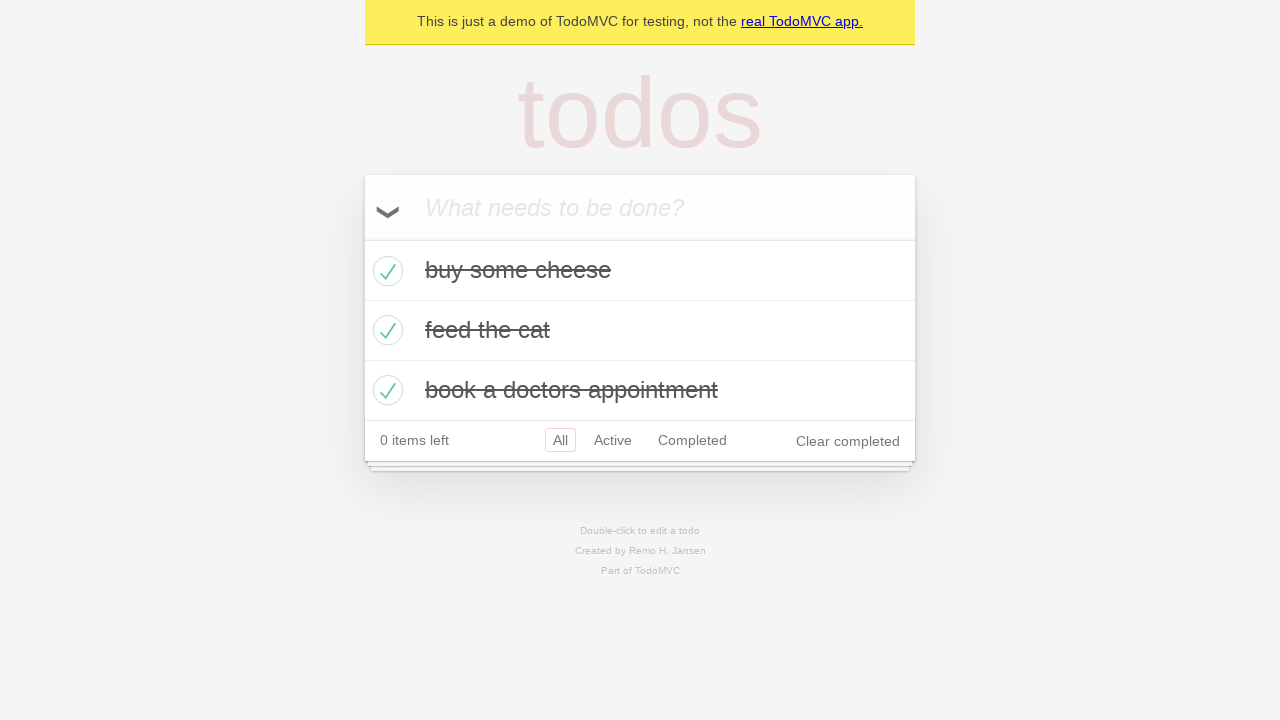

Clicked toggle all checkbox to uncheck and clear complete state of all items at (362, 238) on internal:label="Mark all as complete"i
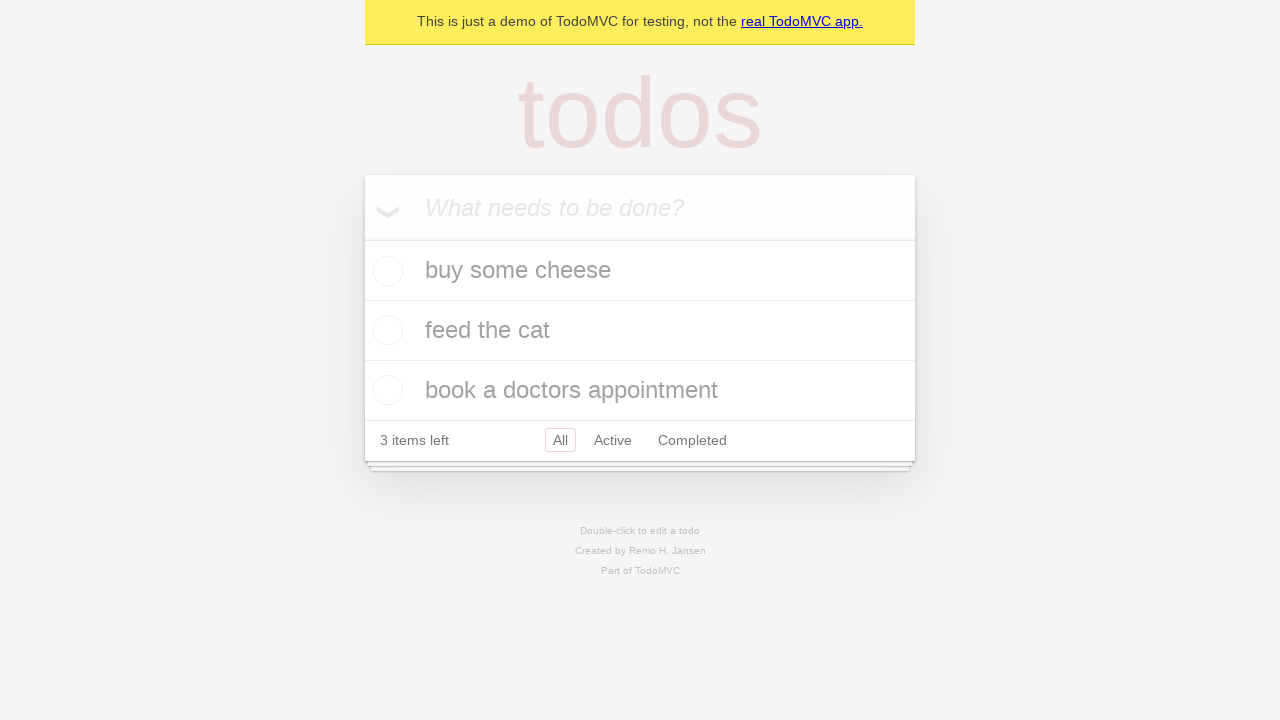

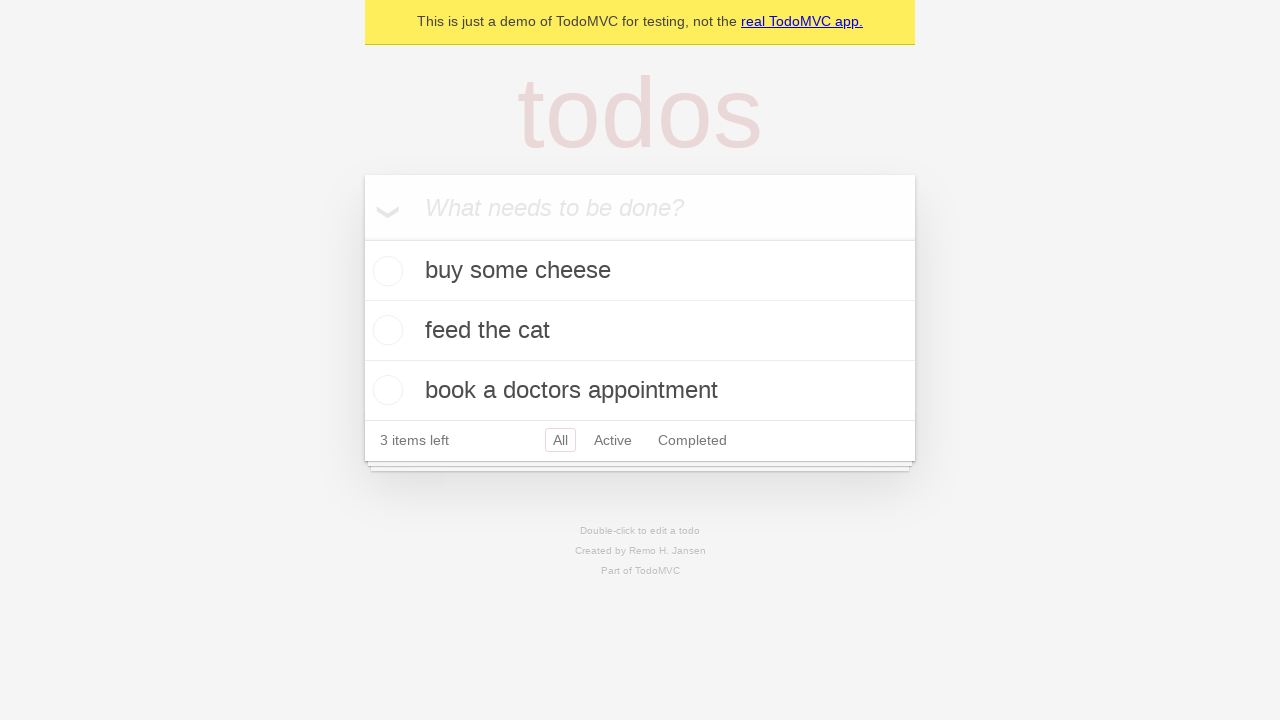